Tests JavaScript execution by creating and accepting an alert dialog on the page

Starting URL: https://selectorshub.com/xpath-practice-page/

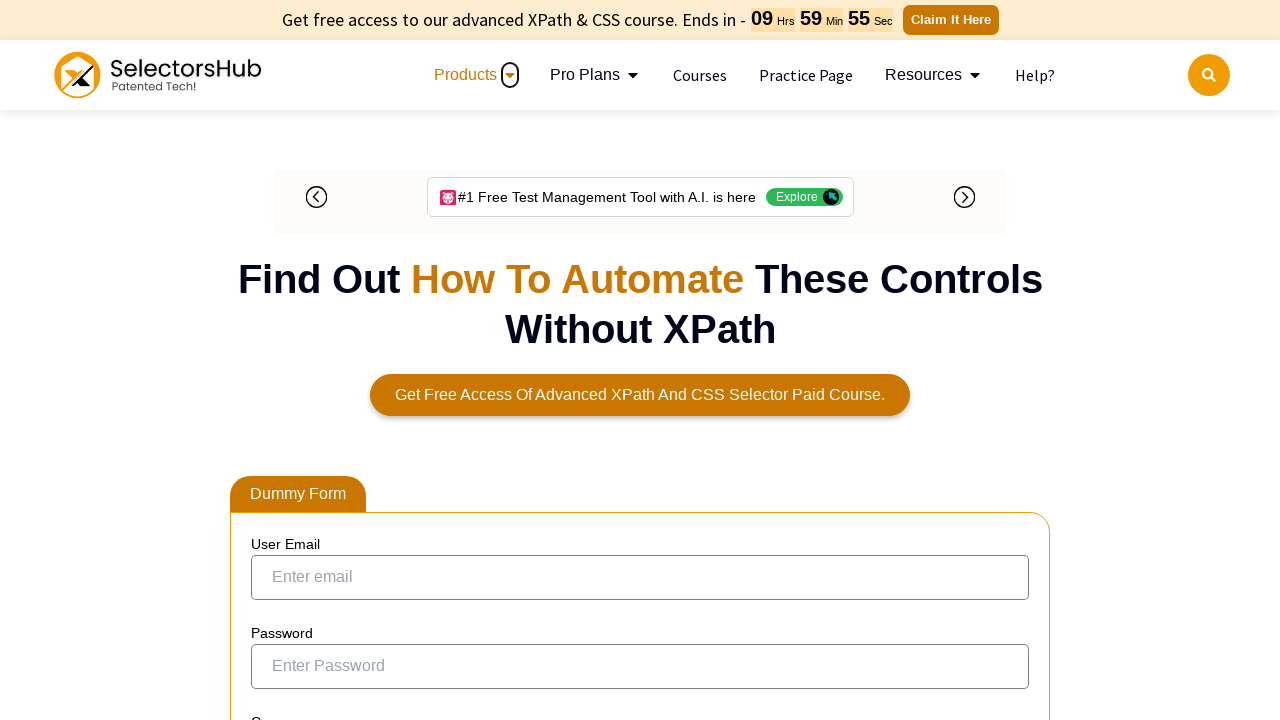

Navigated to XPath practice page
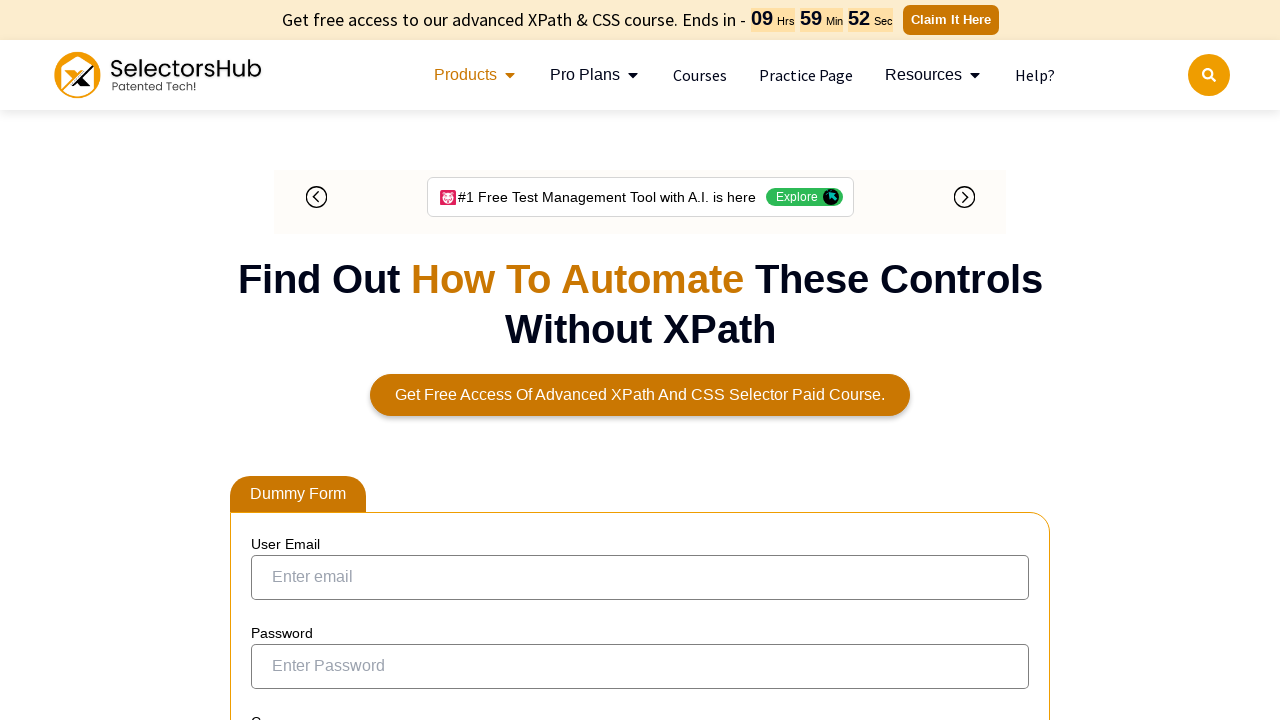

Executed JavaScript to create alert dialog with message 'Hello Shashank'
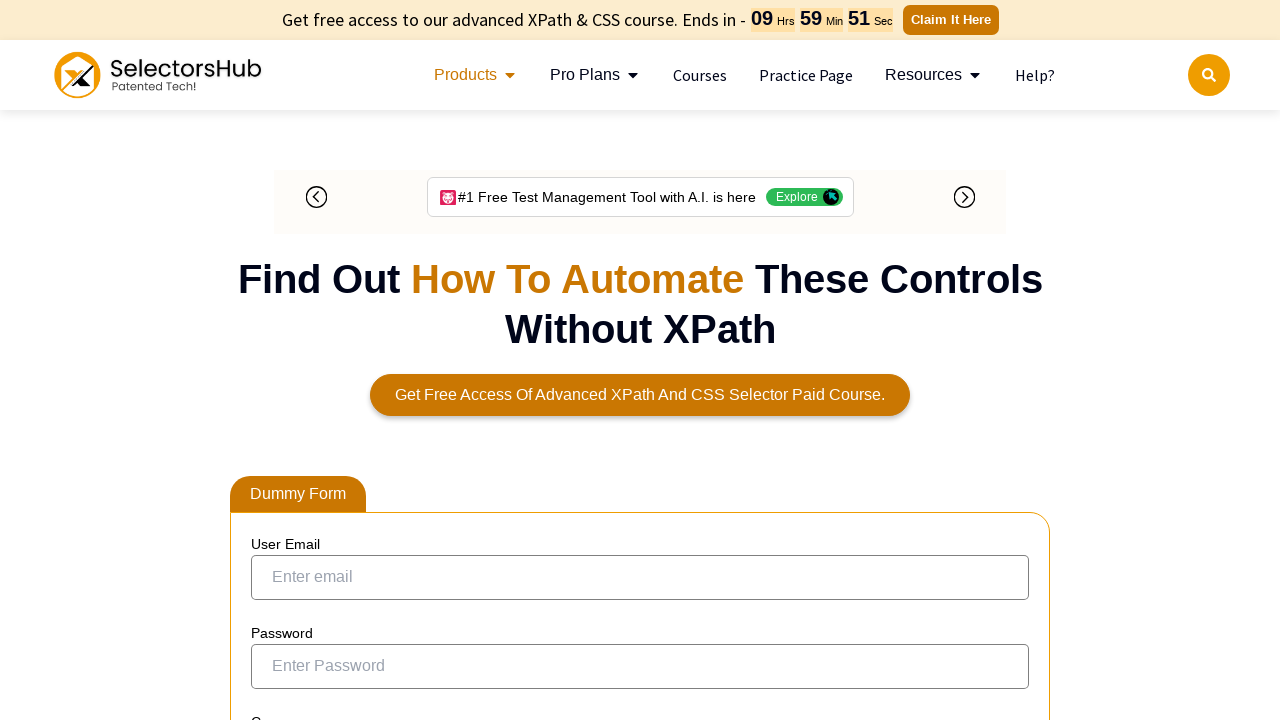

Set up dialog handler to accept alert
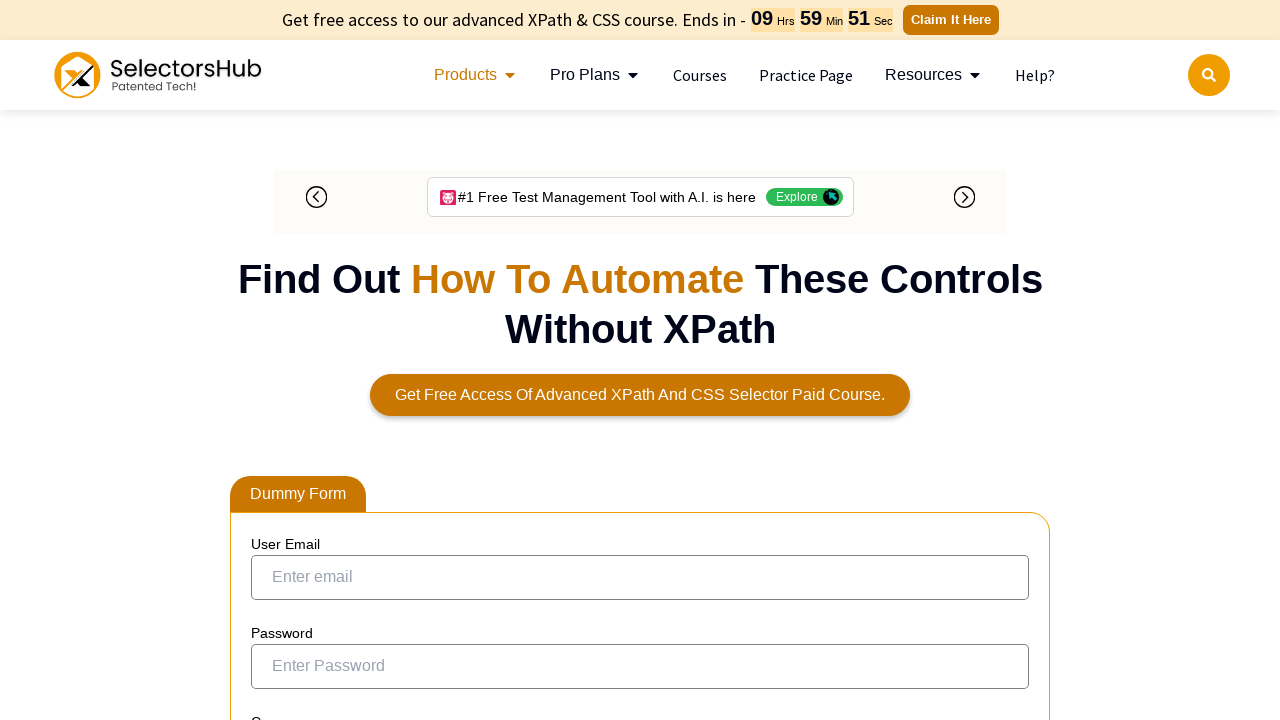

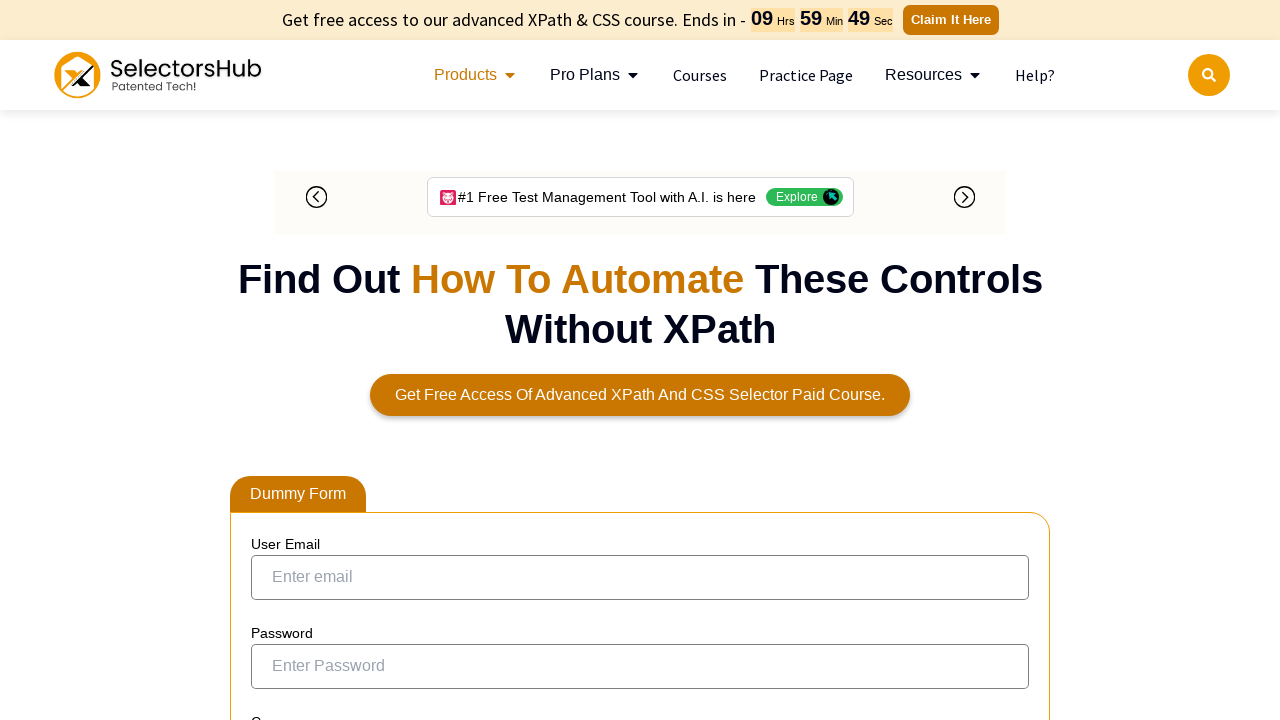